Tests adding todo items by creating two todos and verifying they appear in the list

Starting URL: https://demo.playwright.dev/todomvc

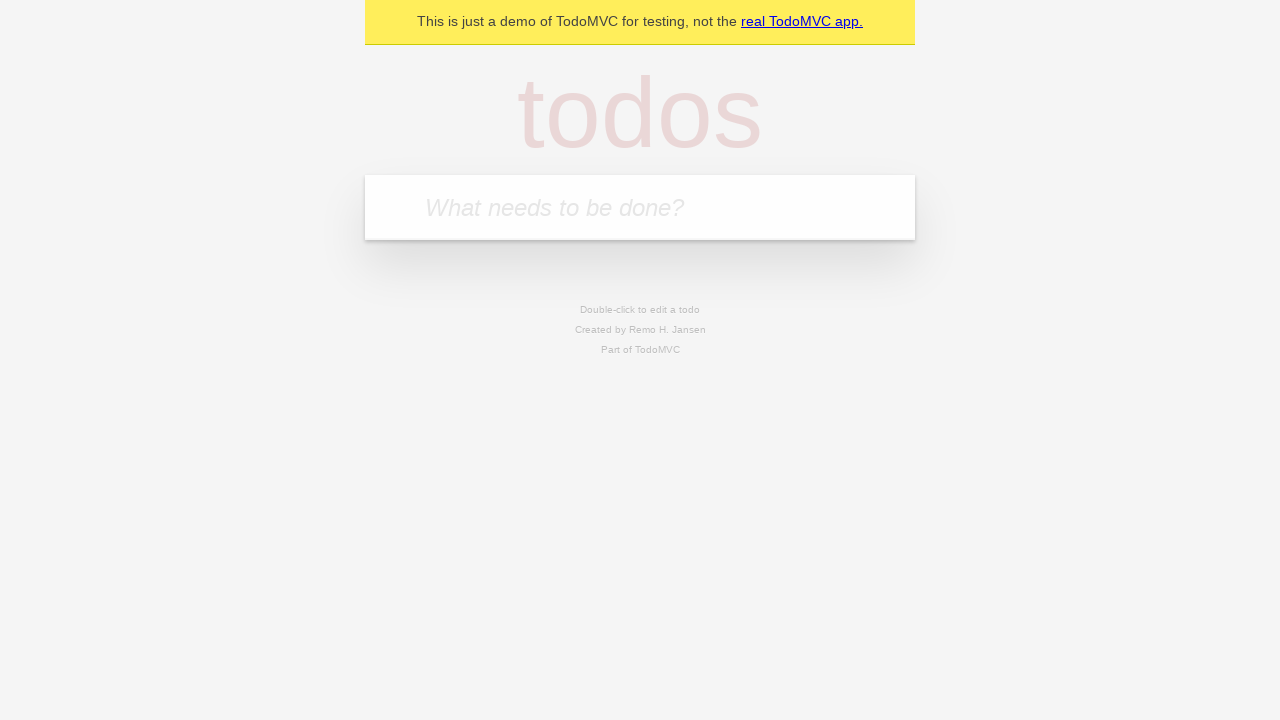

Filled todo input with 'buy some cheese' on internal:attr=[placeholder="What needs to be done?"i]
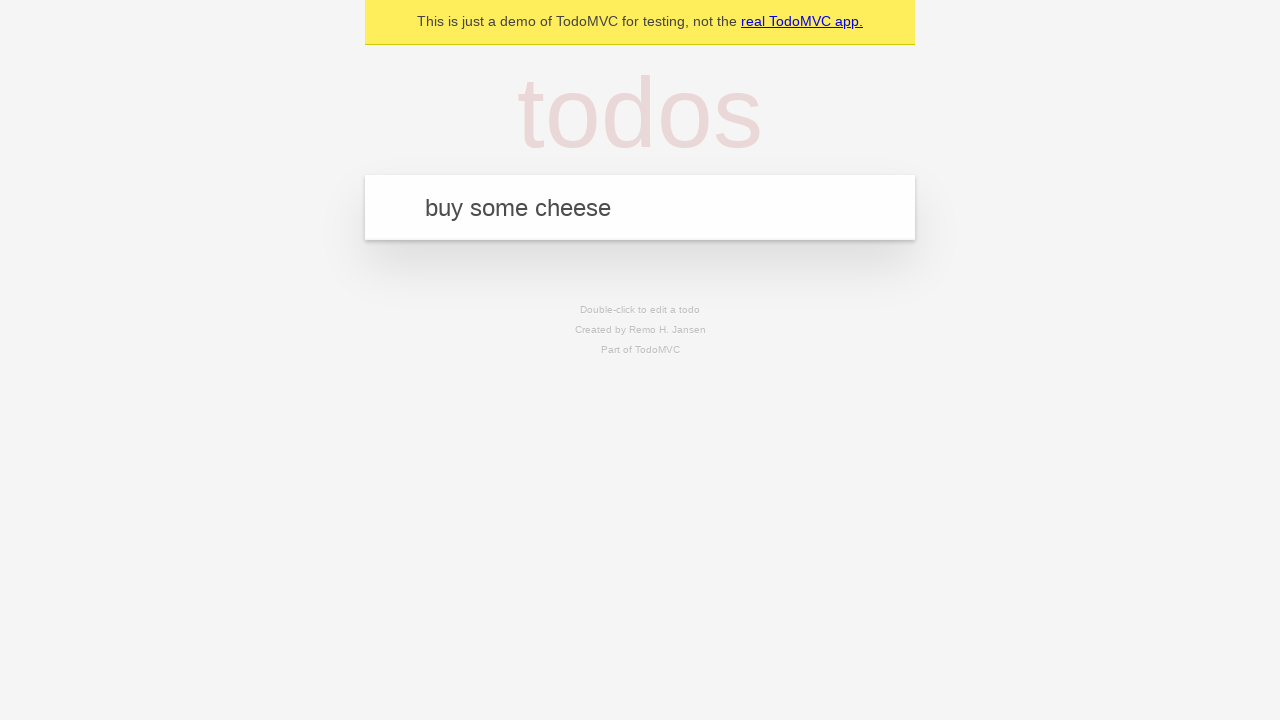

Pressed Enter to create first todo on internal:attr=[placeholder="What needs to be done?"i]
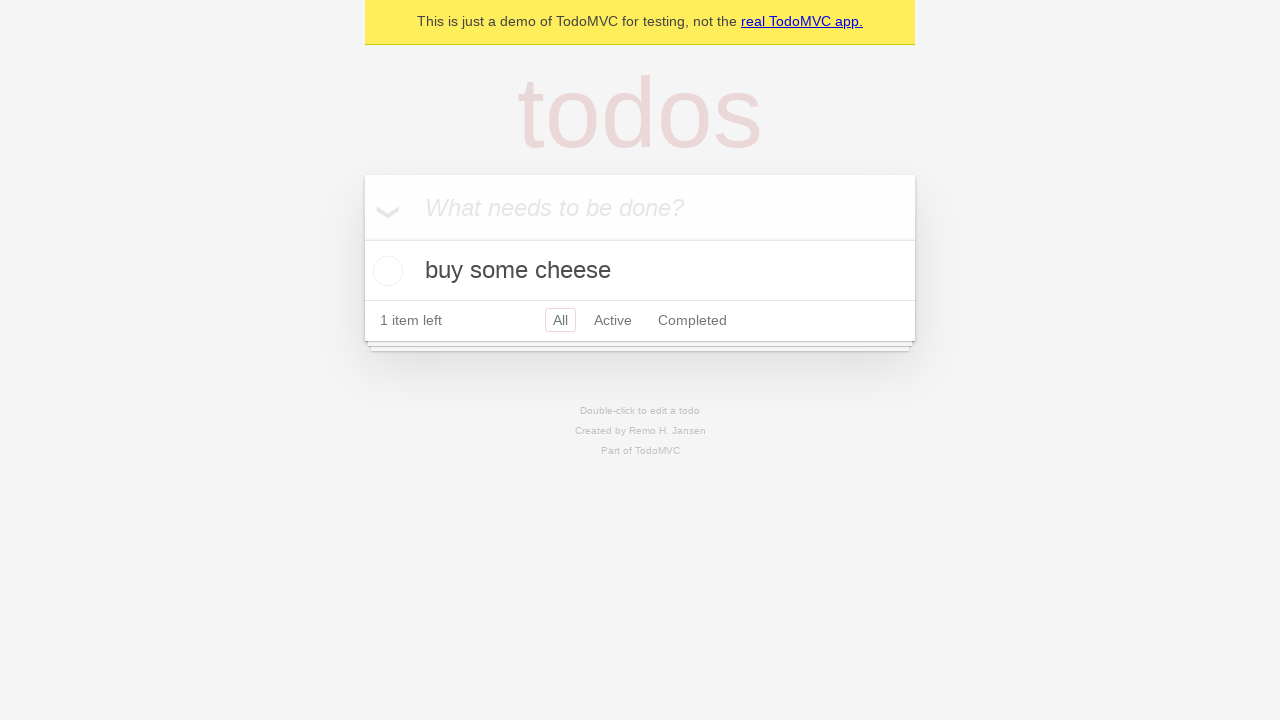

First todo appeared in the list
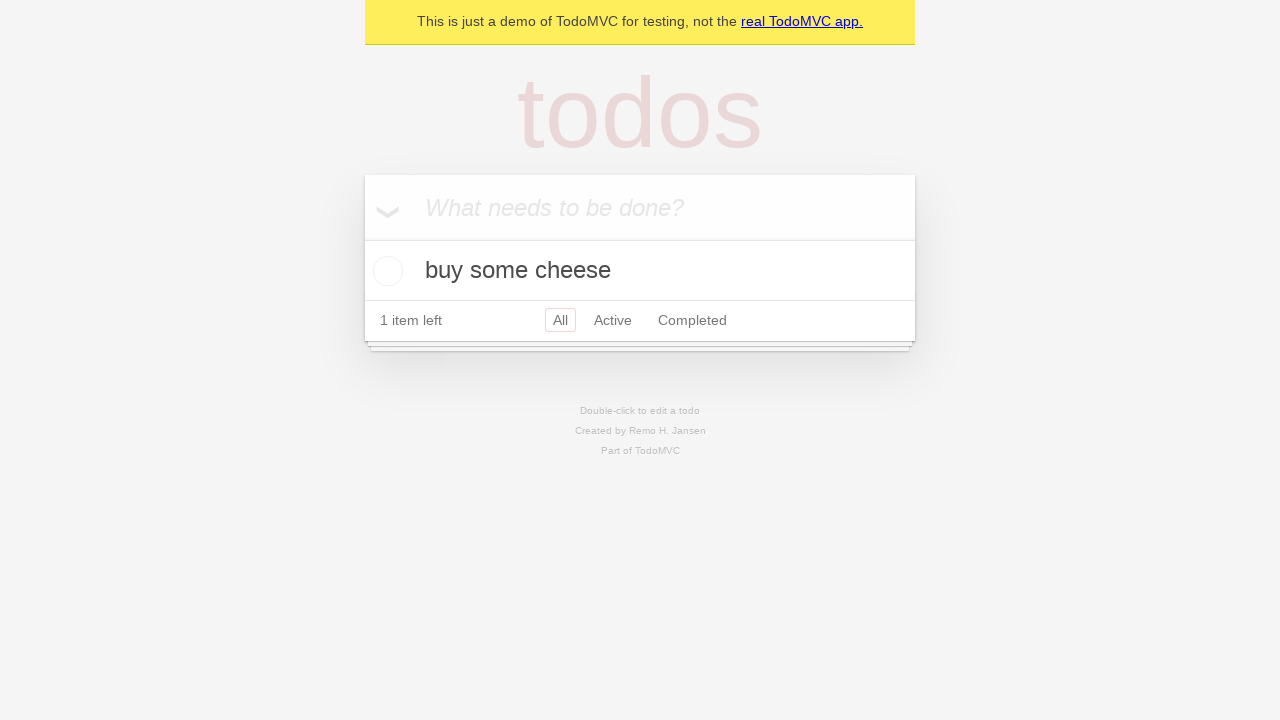

Filled todo input with 'feed the cat' on internal:attr=[placeholder="What needs to be done?"i]
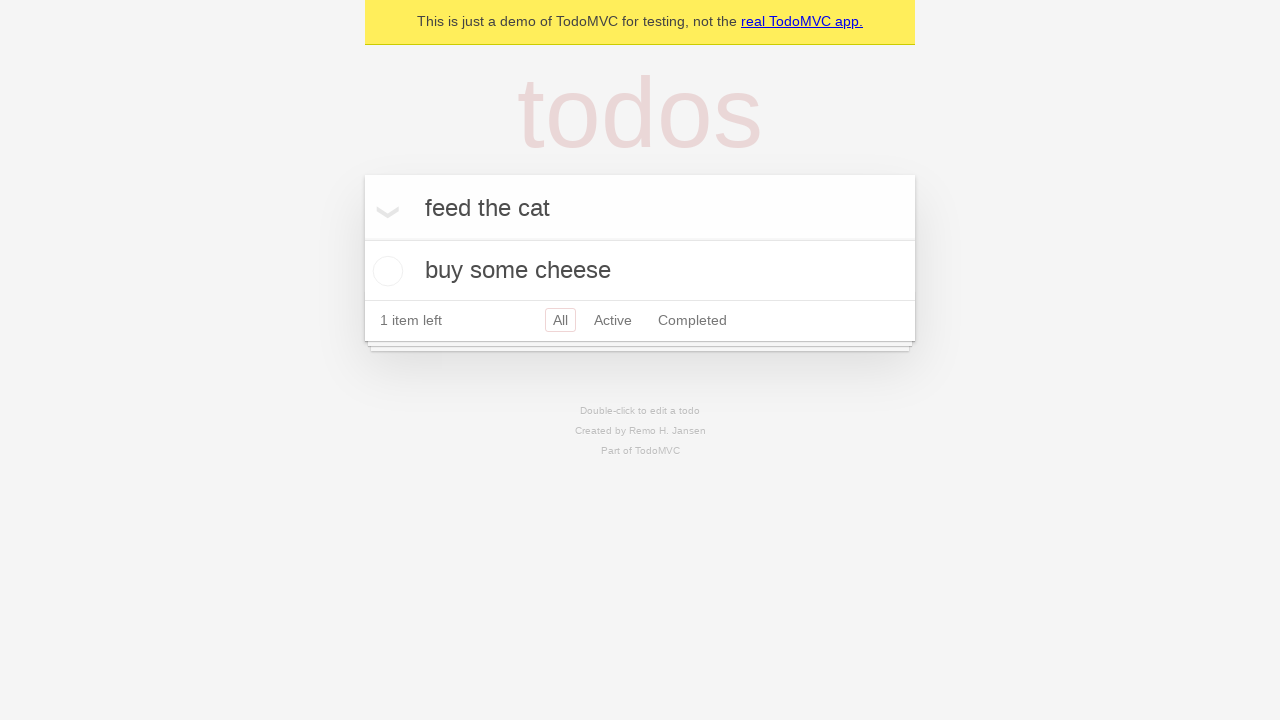

Pressed Enter to create second todo on internal:attr=[placeholder="What needs to be done?"i]
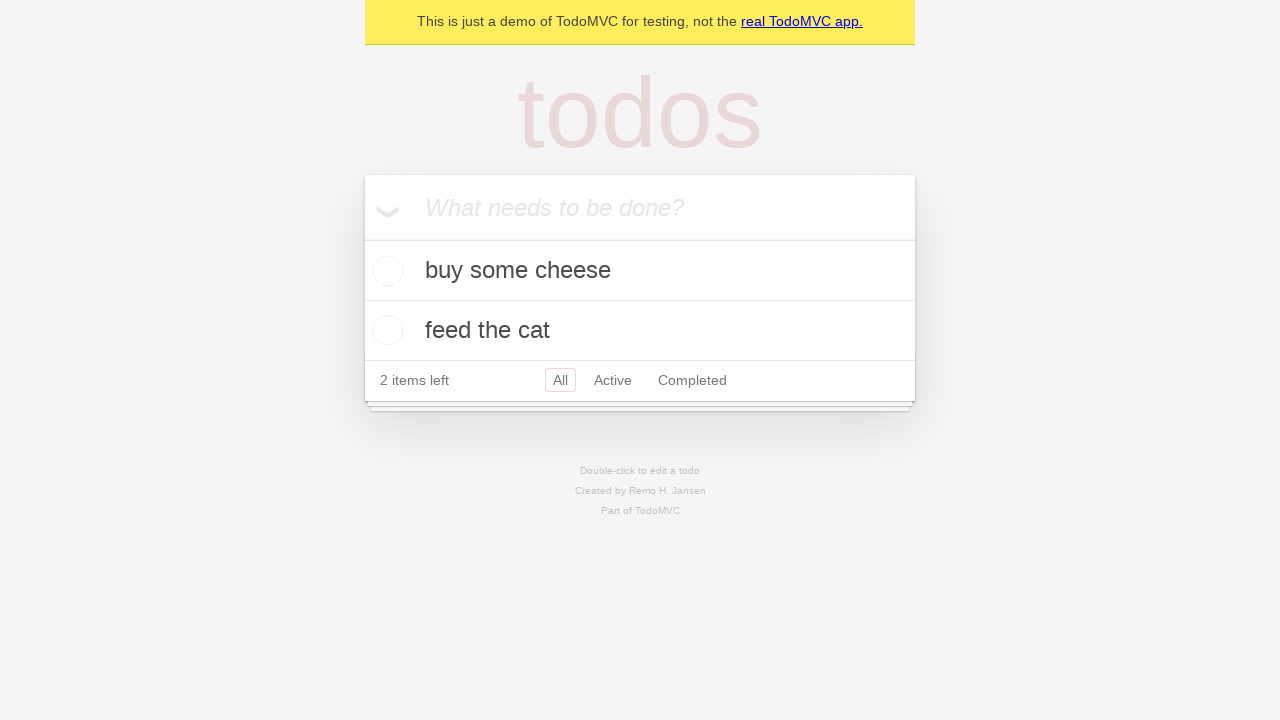

Second todo appeared in the list
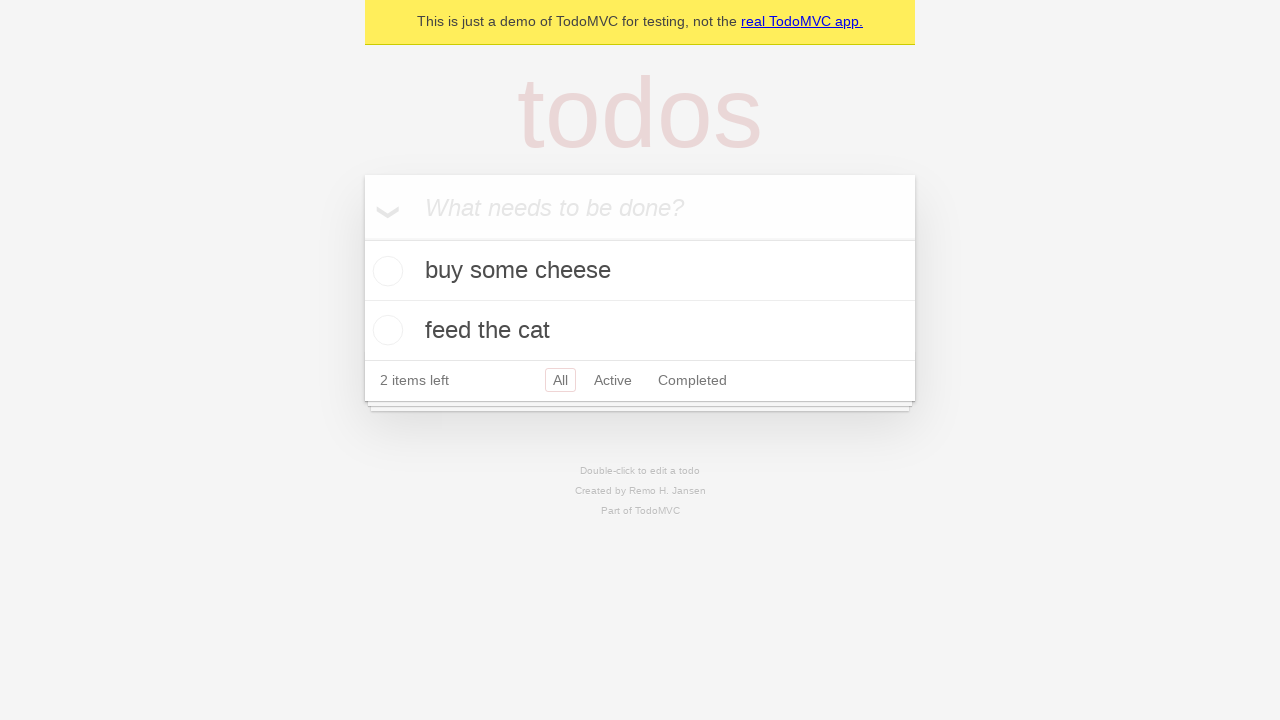

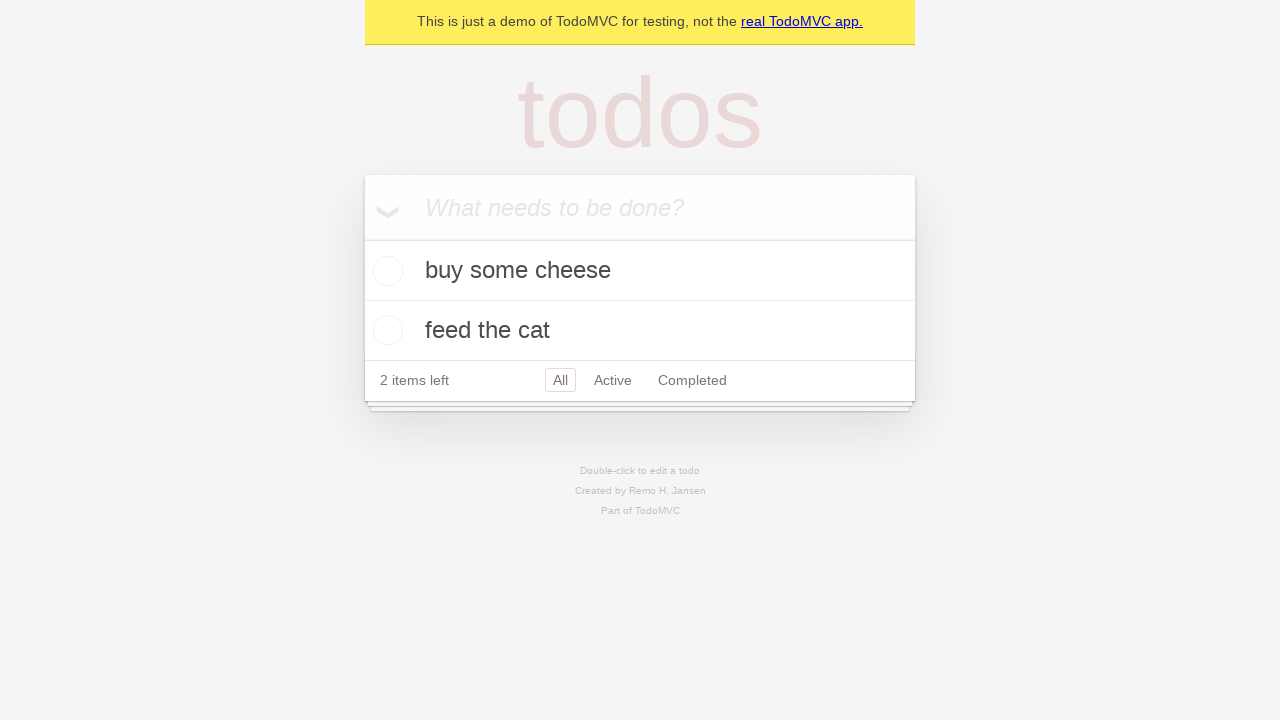